Tests dynamic controls by removing and adding a checkbox element from the page

Starting URL: https://the-internet.herokuapp.com/dynamic_controls

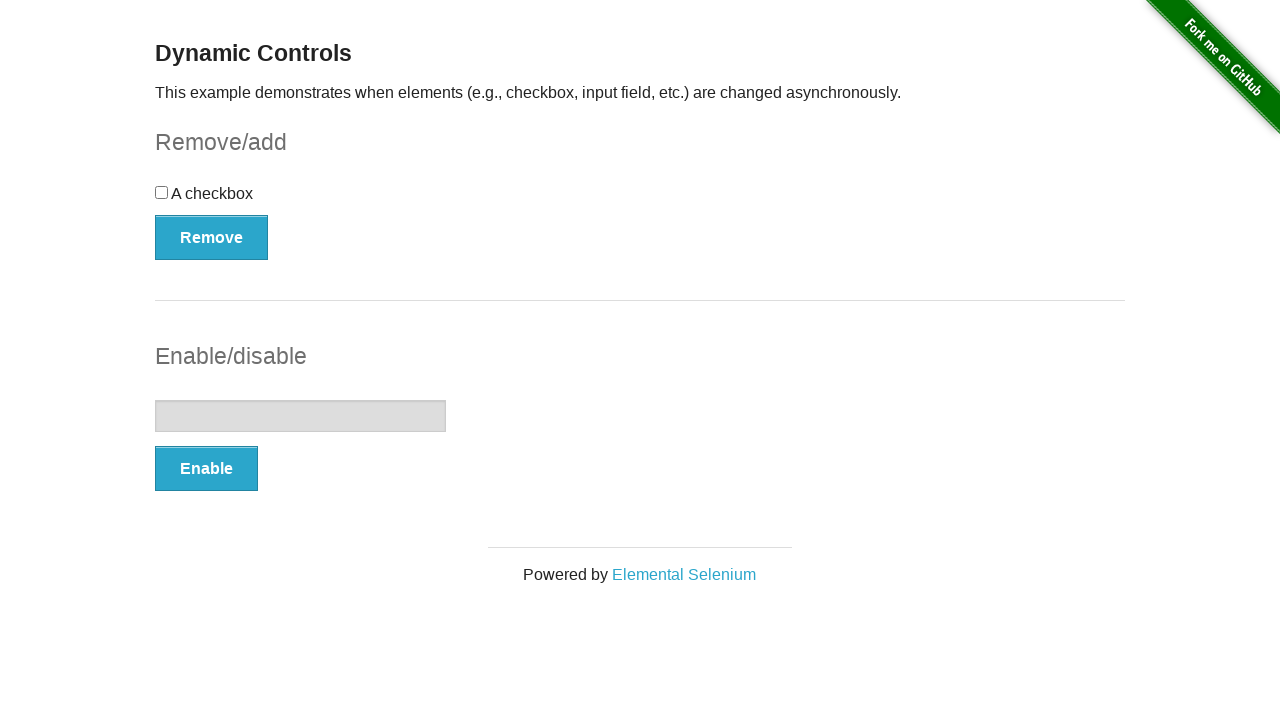

Verified checkbox is present initially
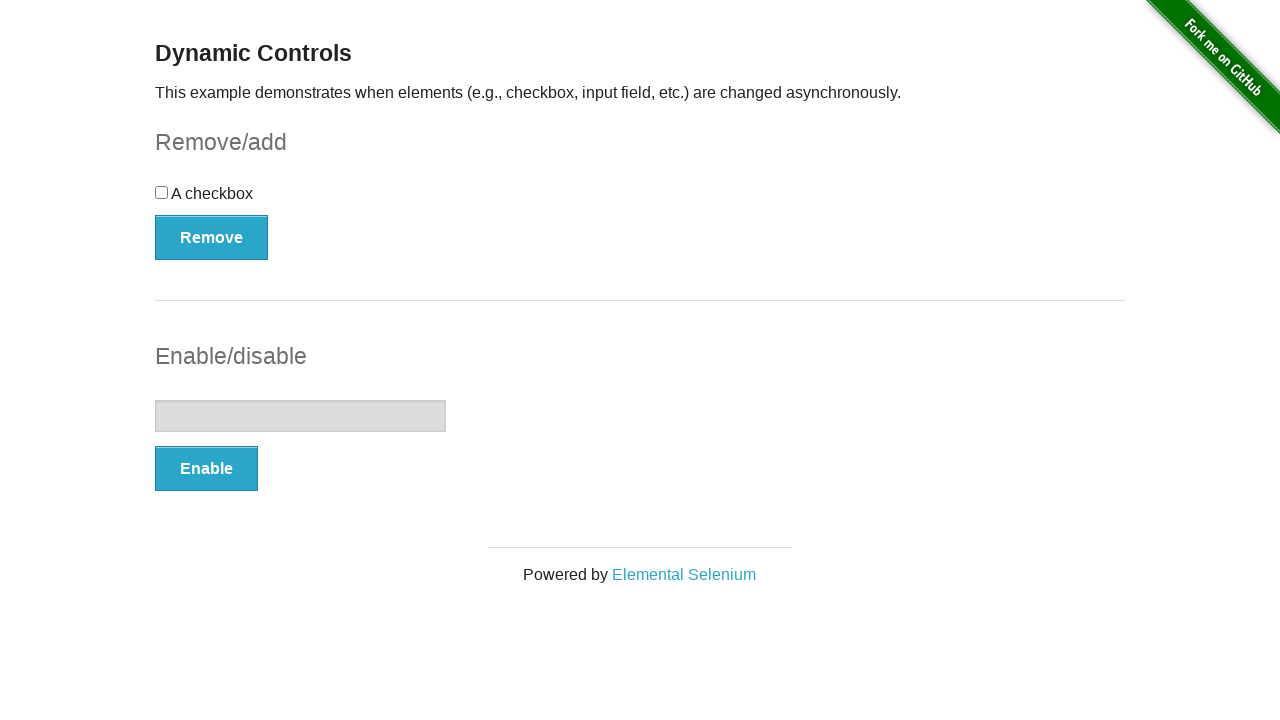

Clicked Remove button to remove checkbox at (212, 237) on xpath=//button[contains(text(),'Remove')]
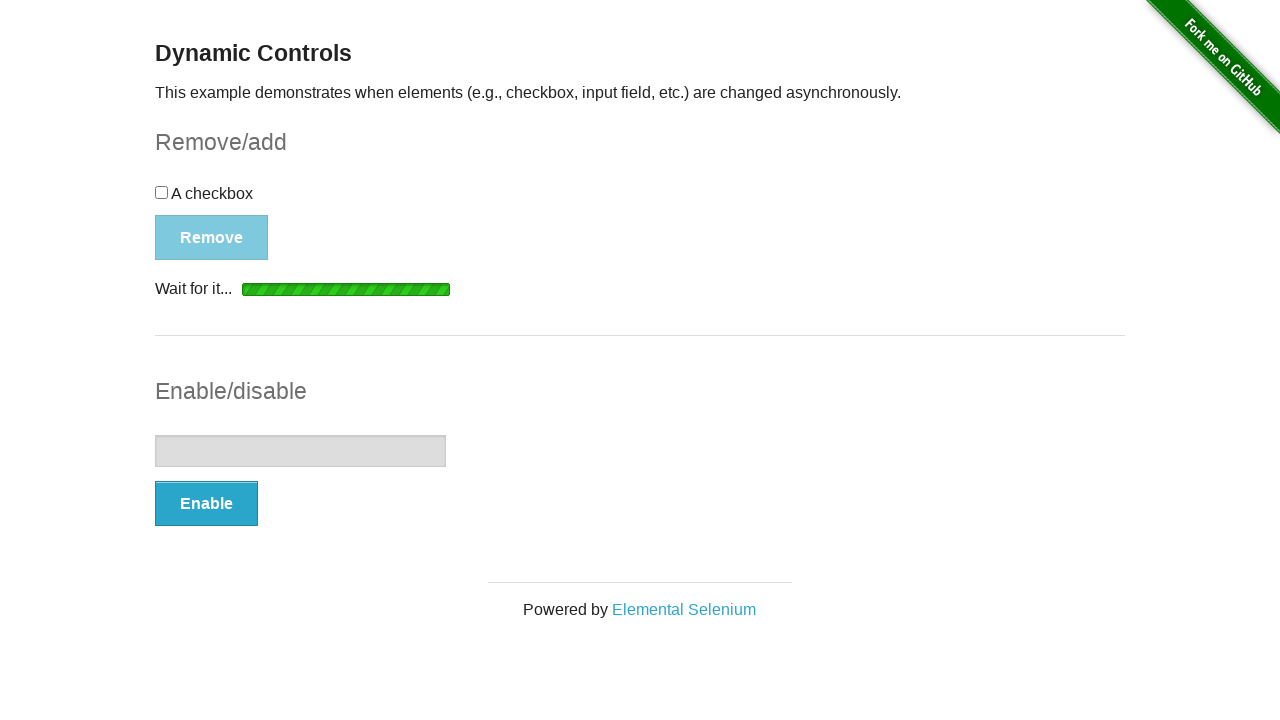

Confirmed checkbox has been removed from the page
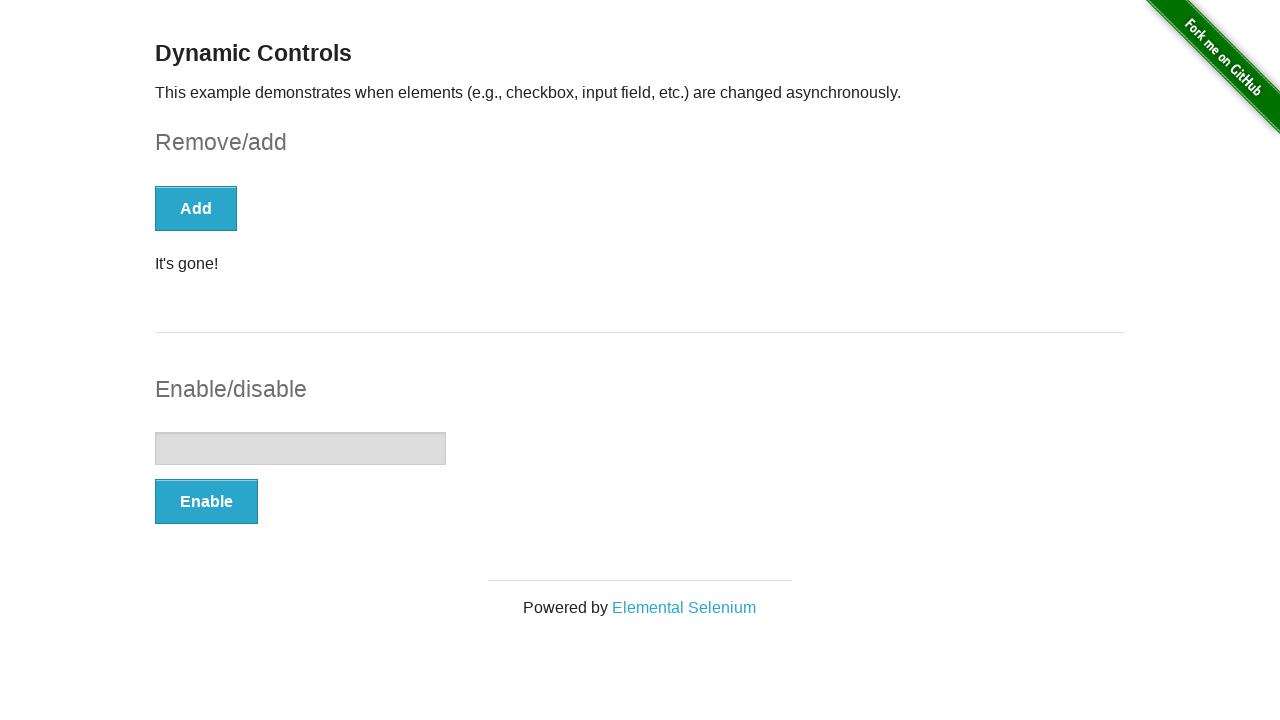

Clicked Add button to add checkbox back at (196, 208) on xpath=//button[contains(text(),'Add')]
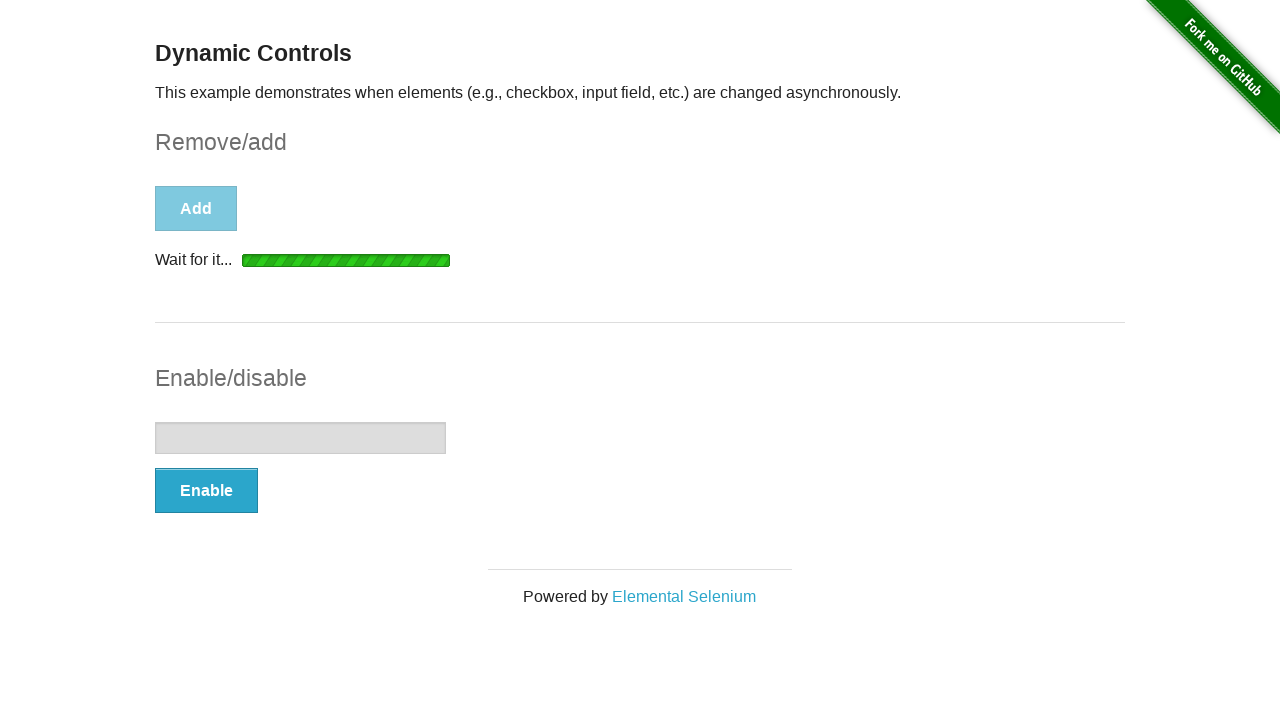

Confirmed checkbox has been re-added and is visible
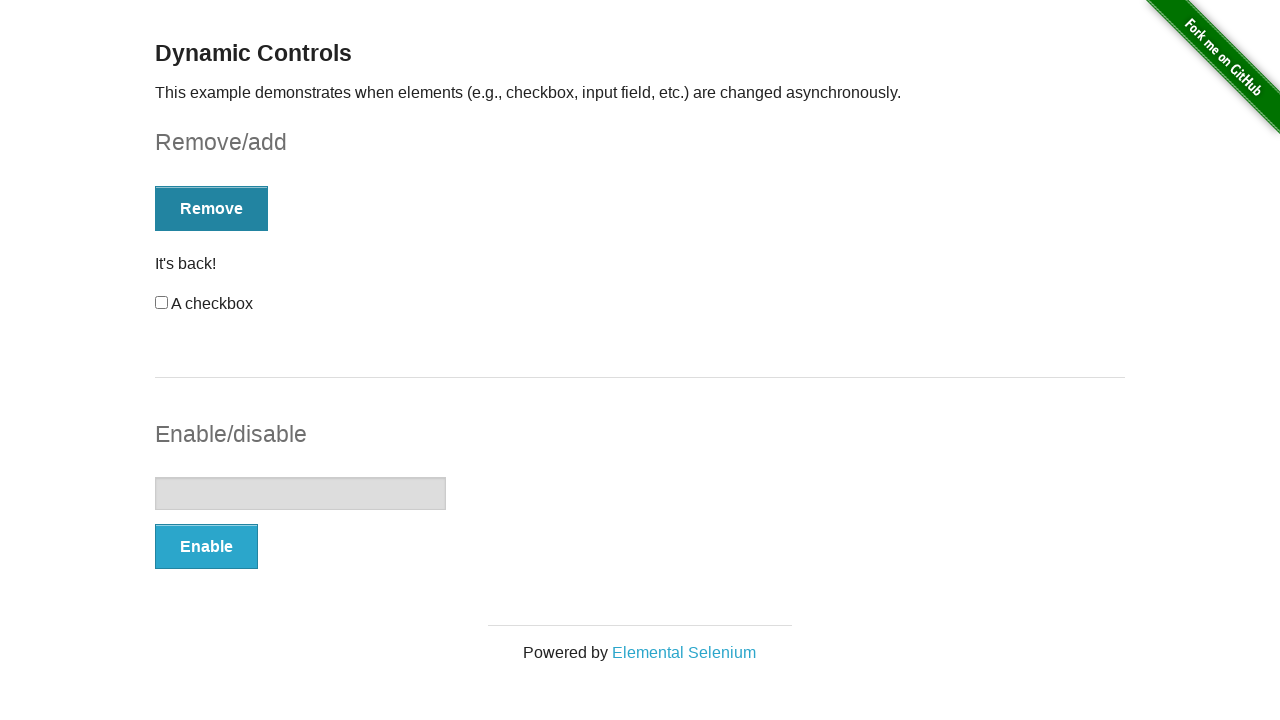

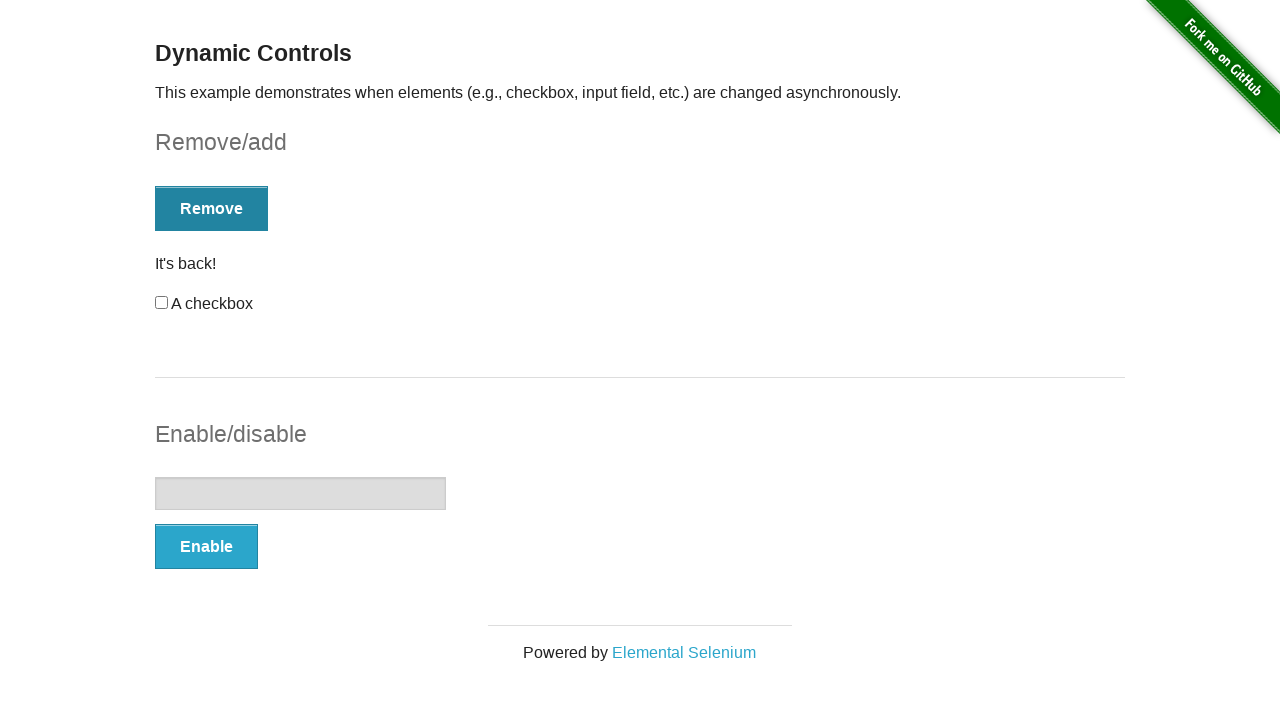